Tests displaying all items by navigating through filters and clicking the All link.

Starting URL: https://demo.playwright.dev/todomvc

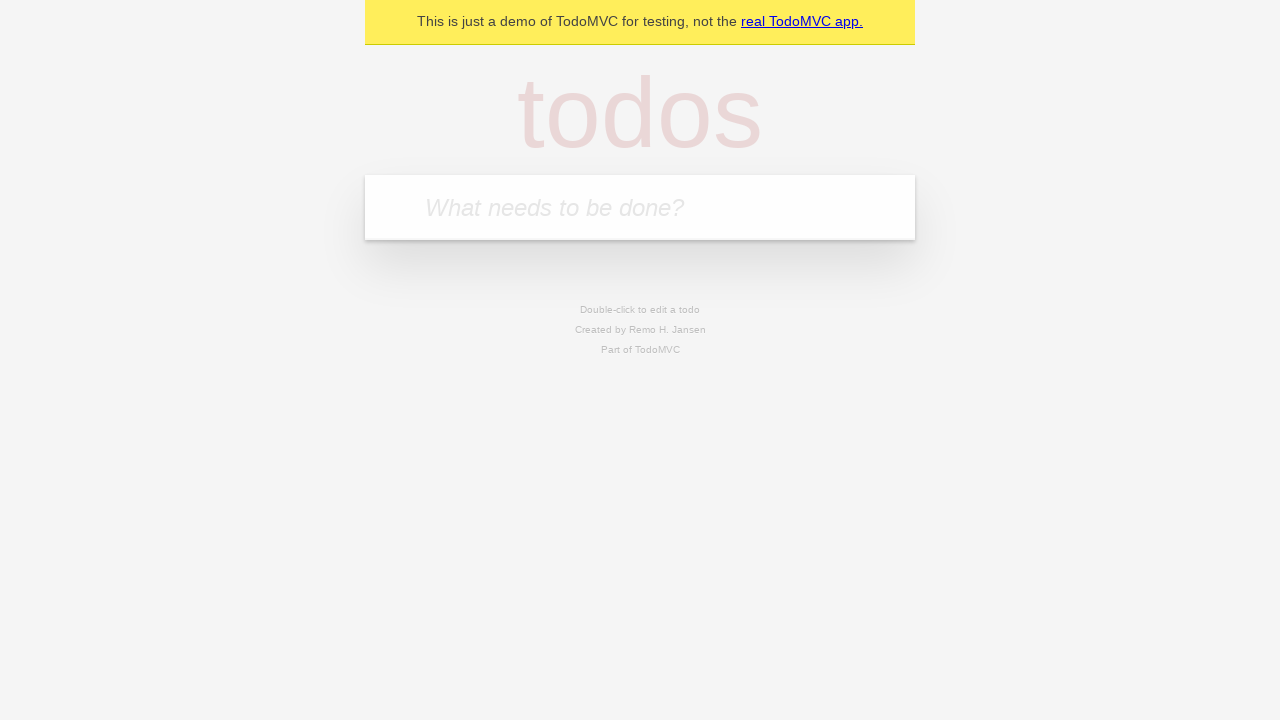

Filled todo input with 'buy some cheese' on internal:attr=[placeholder="What needs to be done?"i]
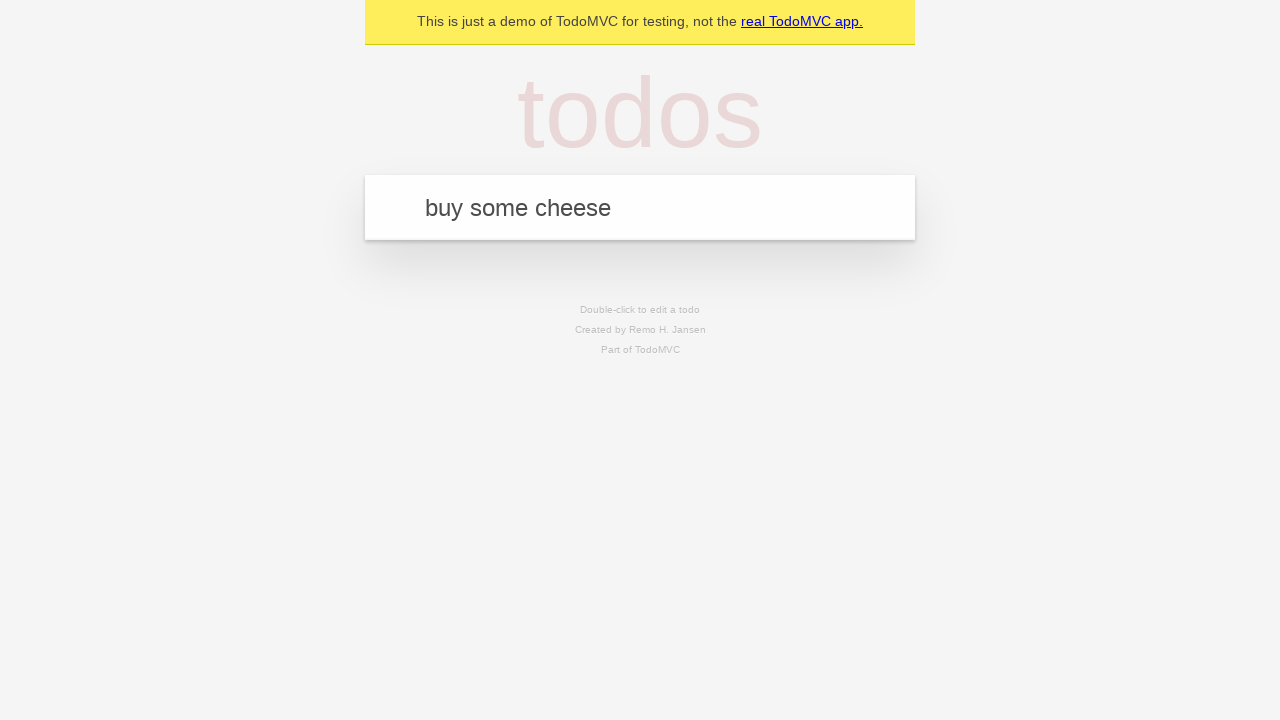

Pressed Enter to add first todo on internal:attr=[placeholder="What needs to be done?"i]
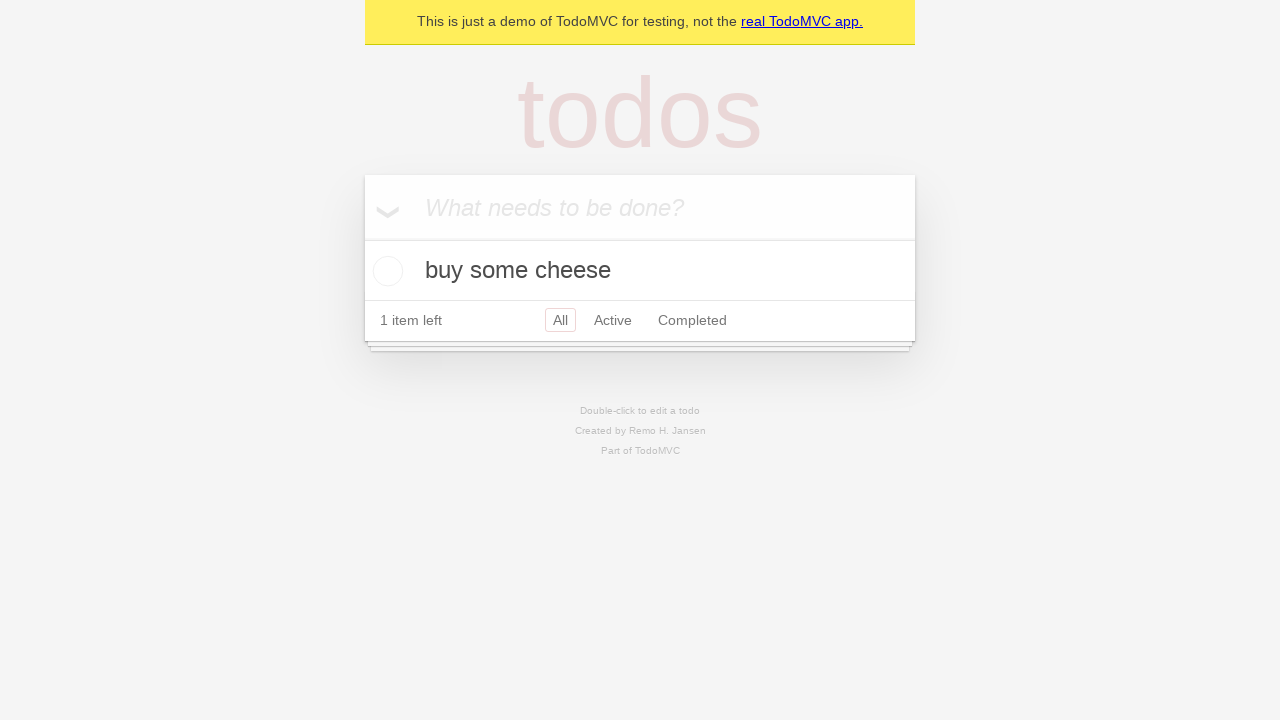

Filled todo input with 'feed the cat' on internal:attr=[placeholder="What needs to be done?"i]
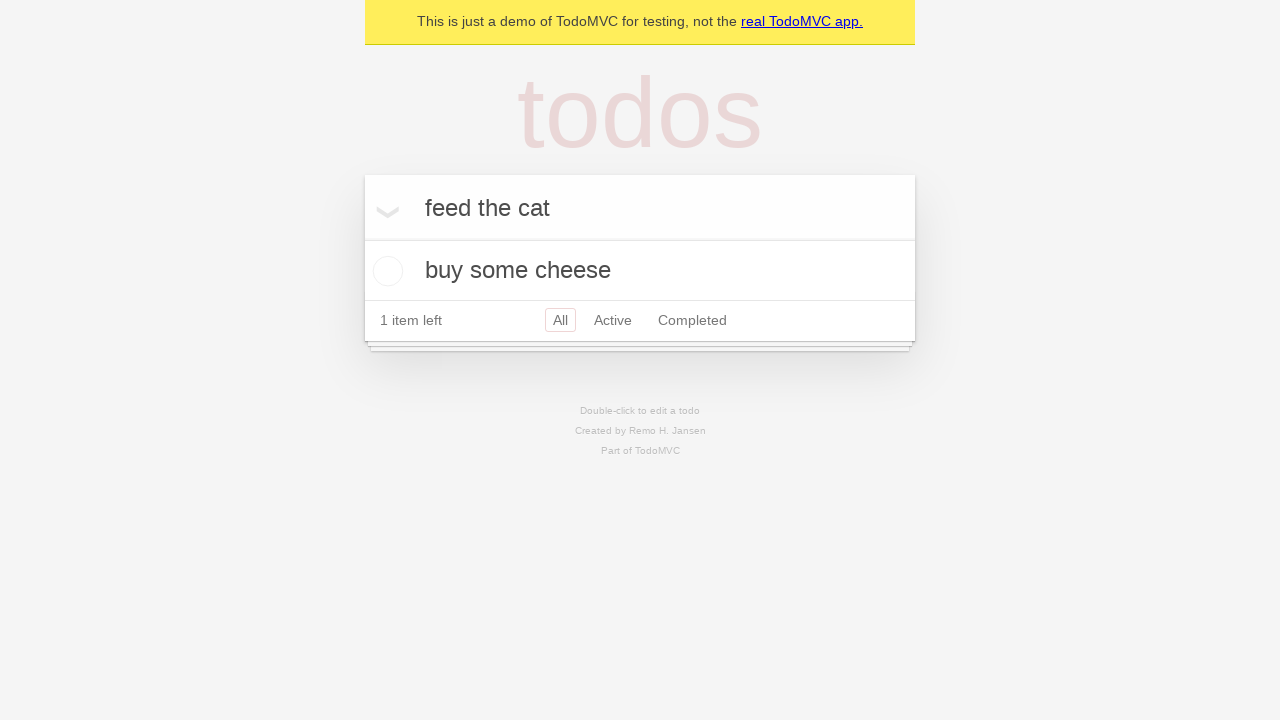

Pressed Enter to add second todo on internal:attr=[placeholder="What needs to be done?"i]
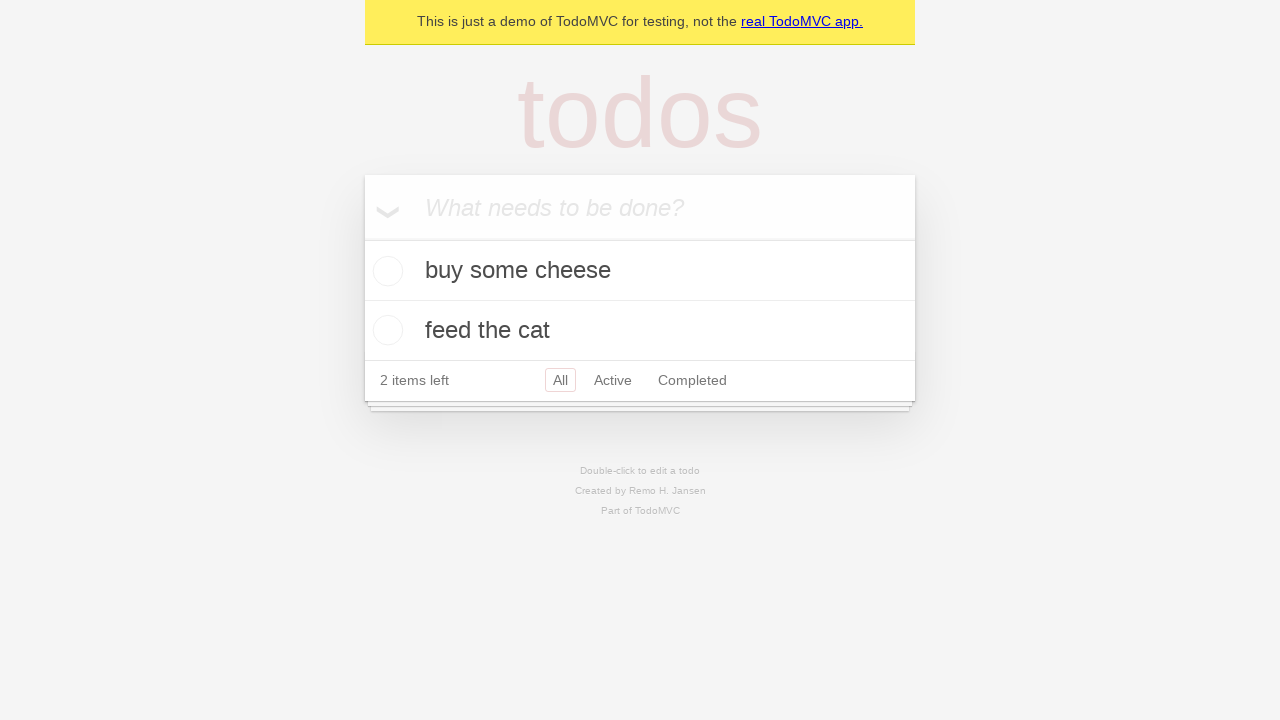

Filled todo input with 'book a doctors appointment' on internal:attr=[placeholder="What needs to be done?"i]
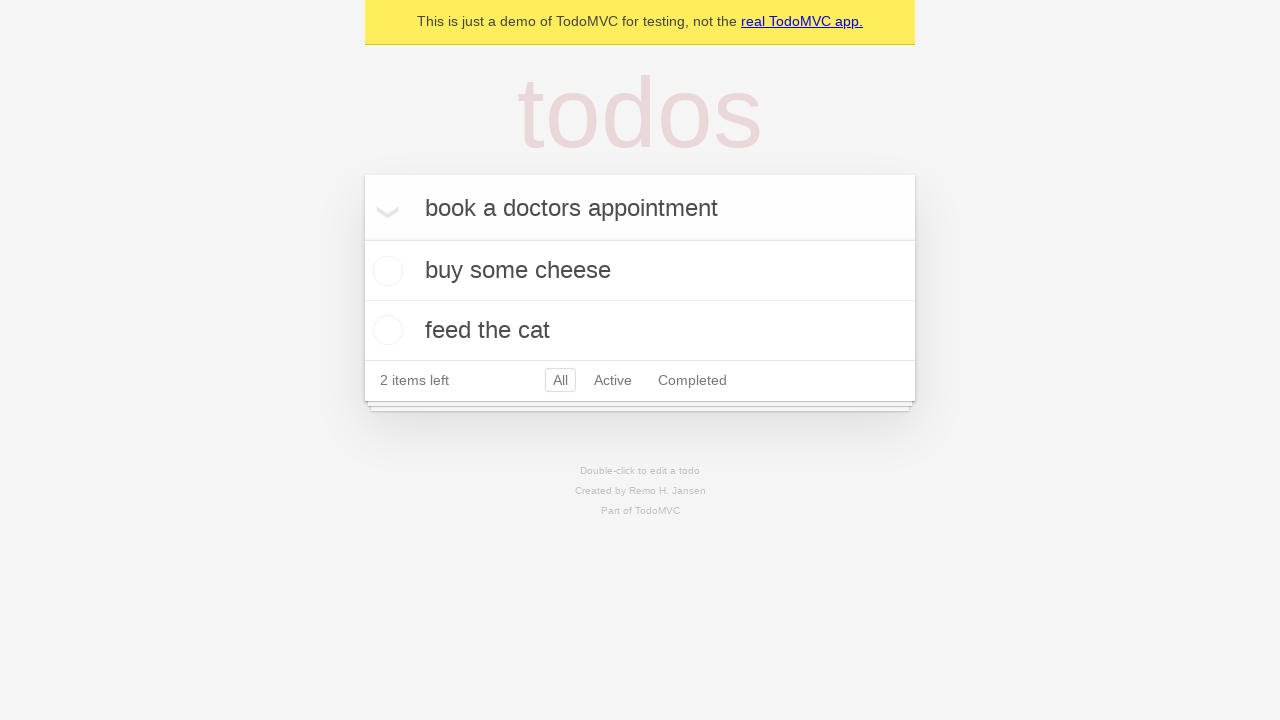

Pressed Enter to add third todo on internal:attr=[placeholder="What needs to be done?"i]
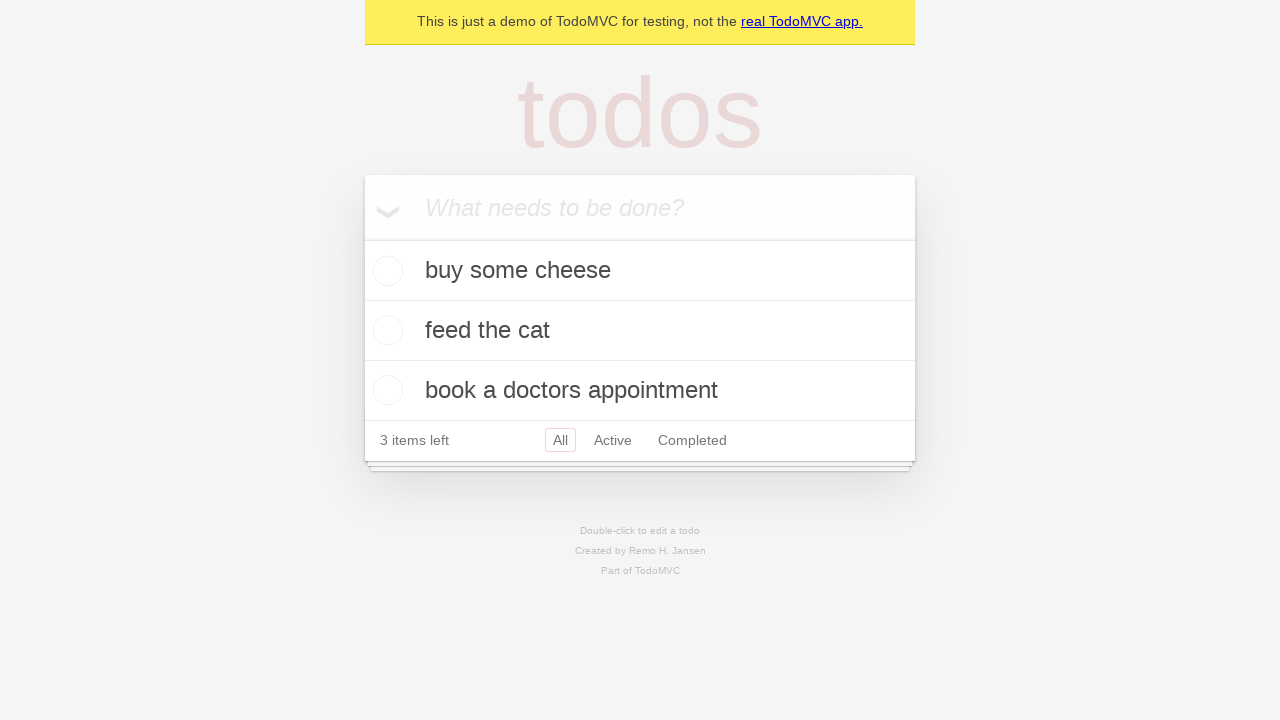

Checked the second todo item at (385, 330) on internal:testid=[data-testid="todo-item"s] >> nth=1 >> internal:role=checkbox
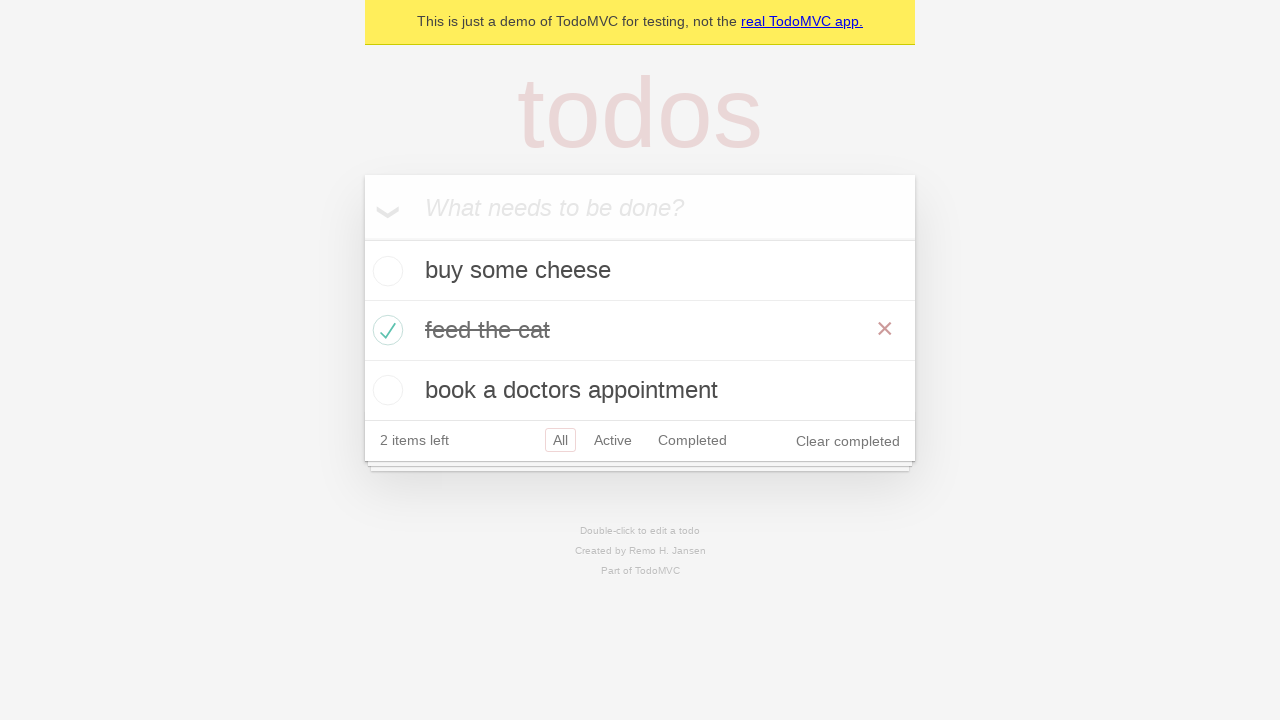

Clicked Active filter to show only active todos at (613, 440) on internal:role=link[name="Active"i]
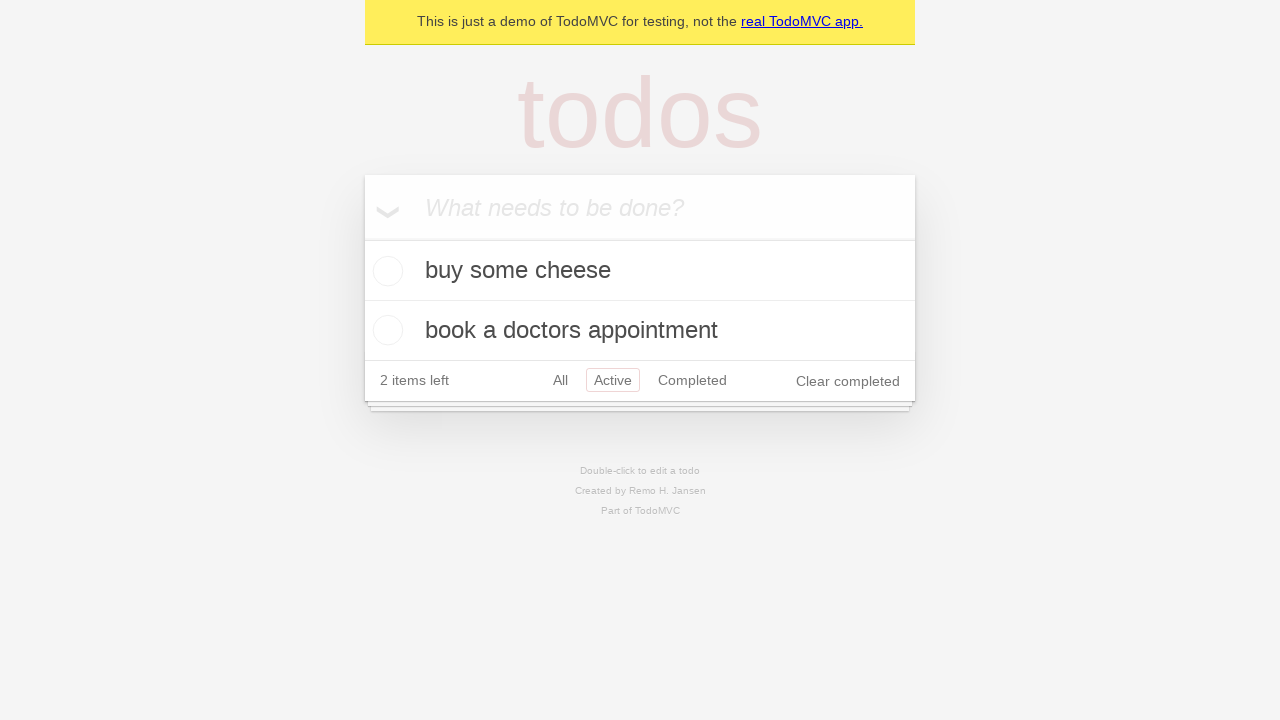

Clicked Completed filter to show only completed todos at (692, 380) on internal:role=link[name="Completed"i]
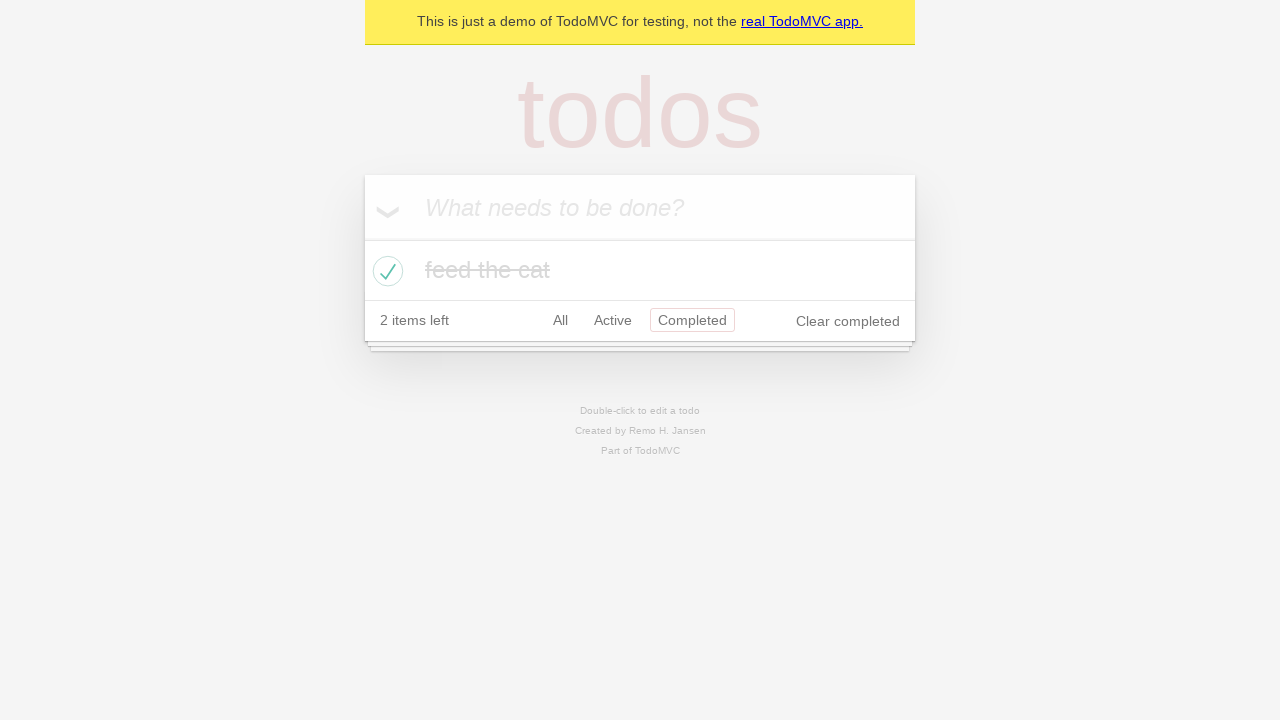

Clicked All filter to display all todos at (560, 320) on internal:role=link[name="All"i]
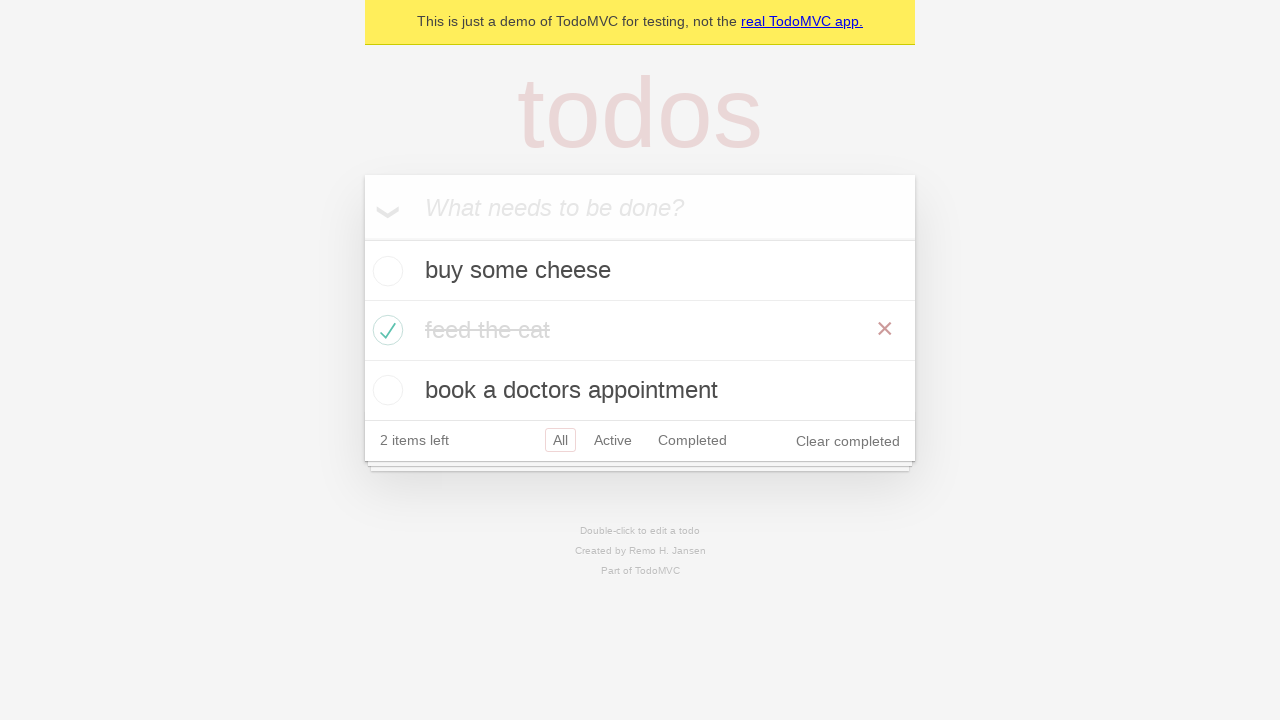

Verified all 3 todo items are visible
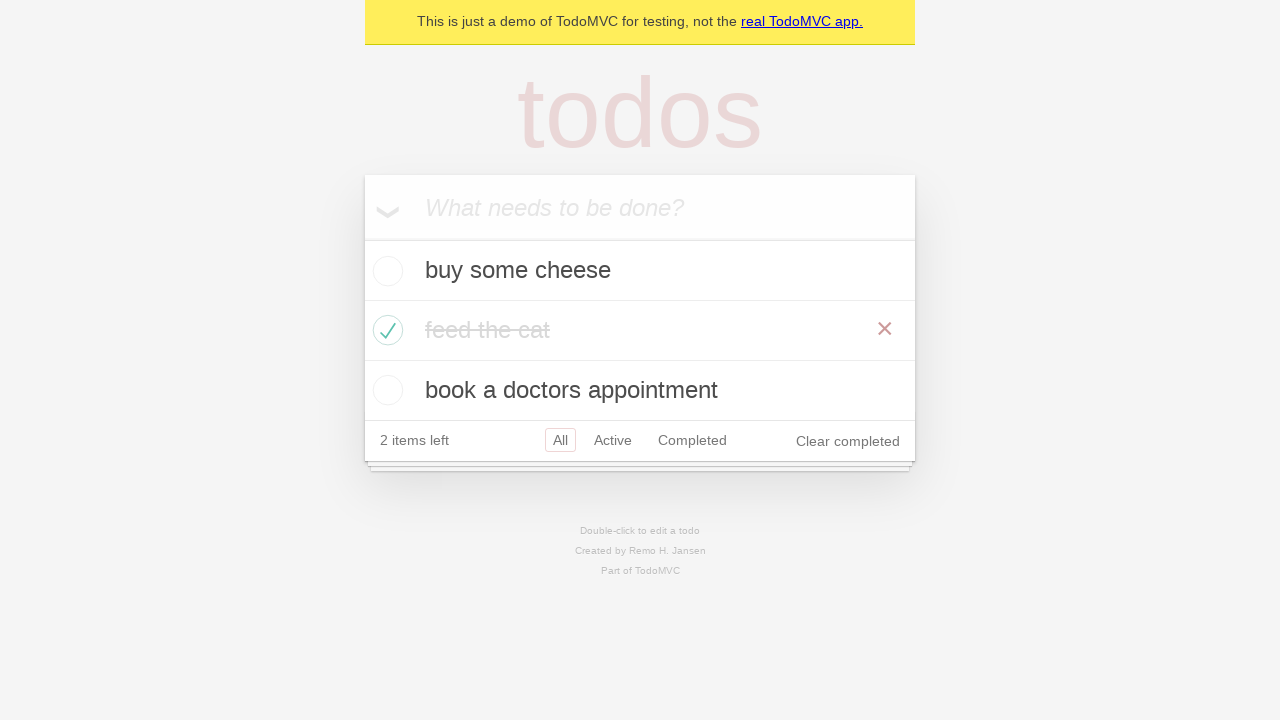

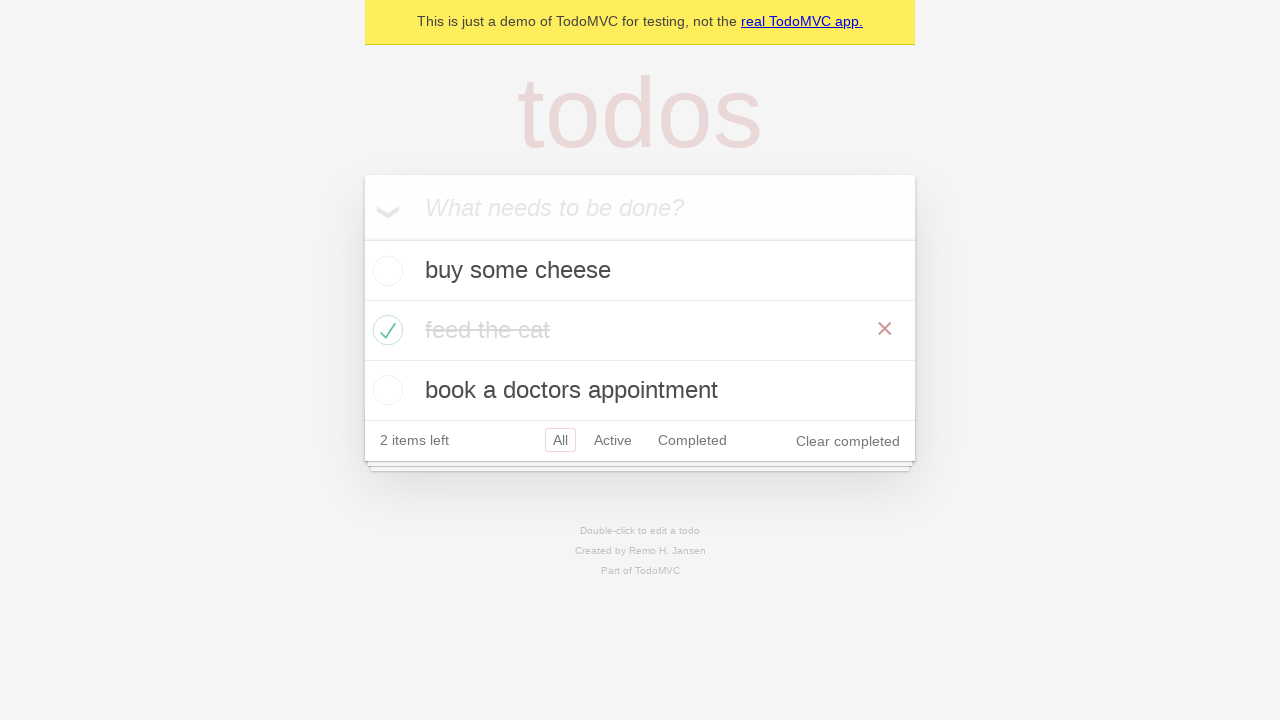